Tests right-click context menu by right-clicking an element, hovering over delete option, and accepting the alert.

Starting URL: http://swisnl.github.io/jQuery-contextMenu/demo.html

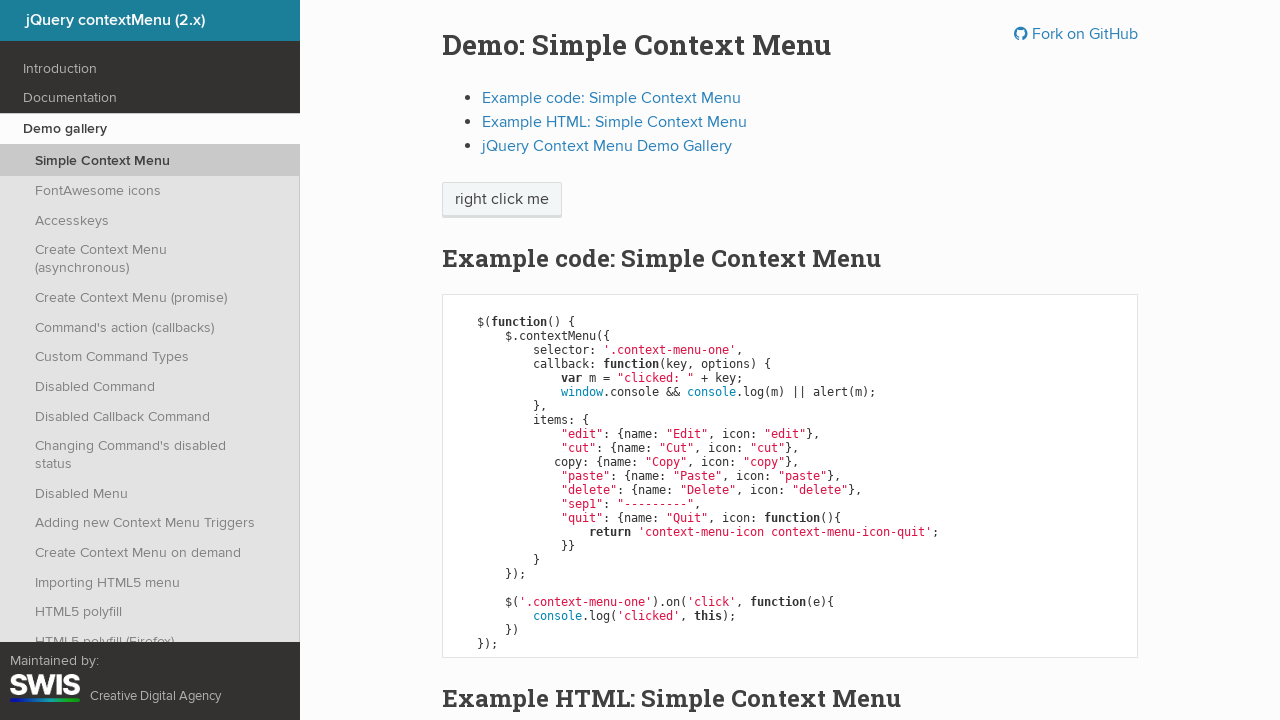

Right-clicked on 'right click me' element to open context menu at (502, 200) on //span[text()='right click me']
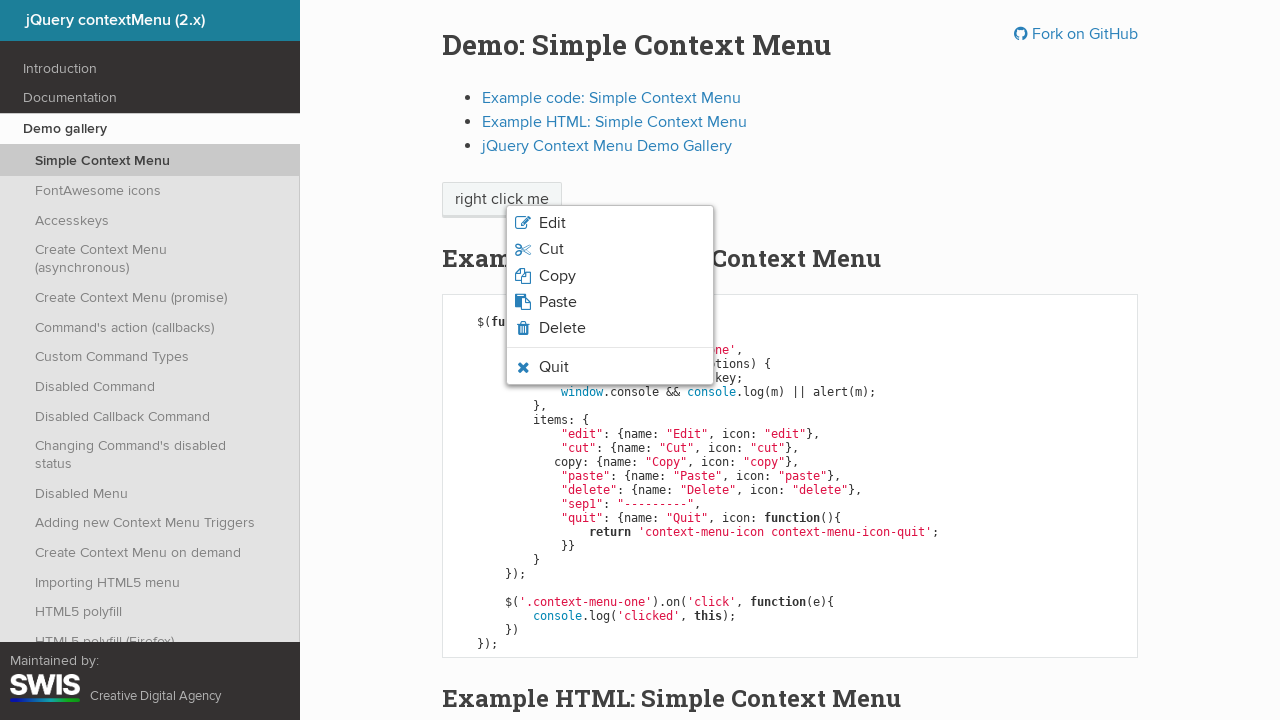

Hovered over delete menu item at (610, 328) on li.context-menu-icon-delete
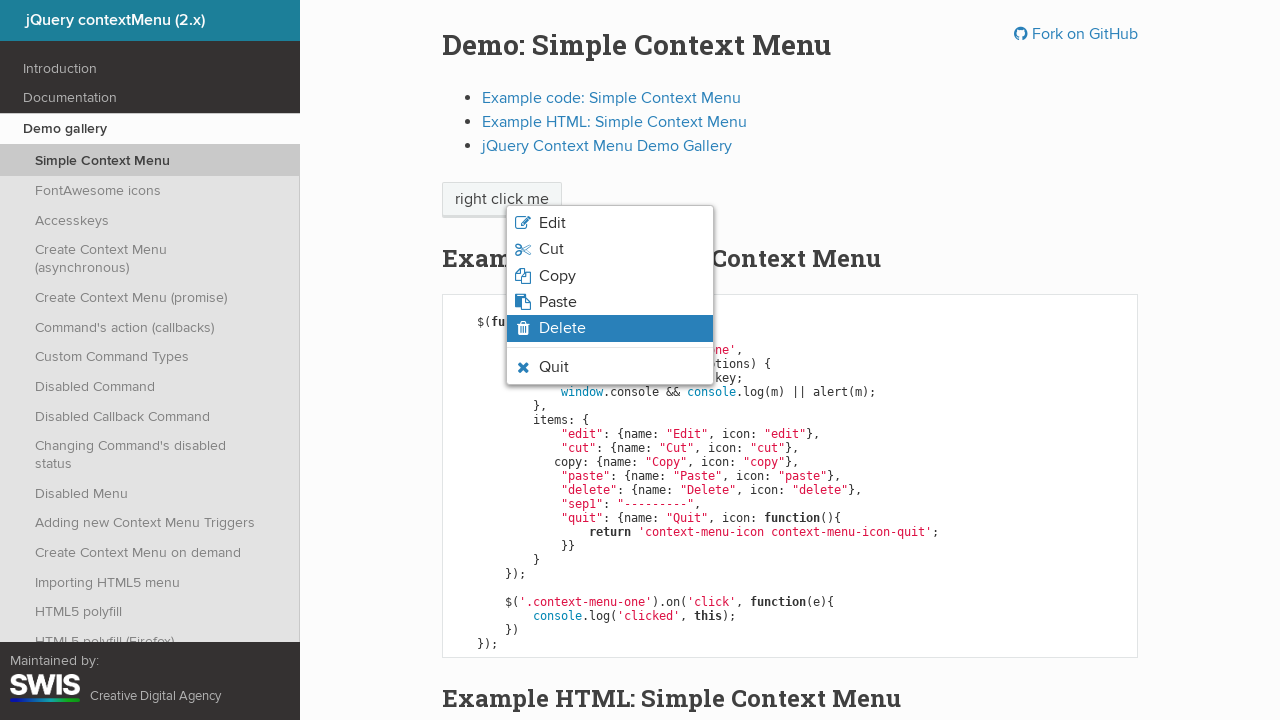

Verified delete item is visible and highlighted
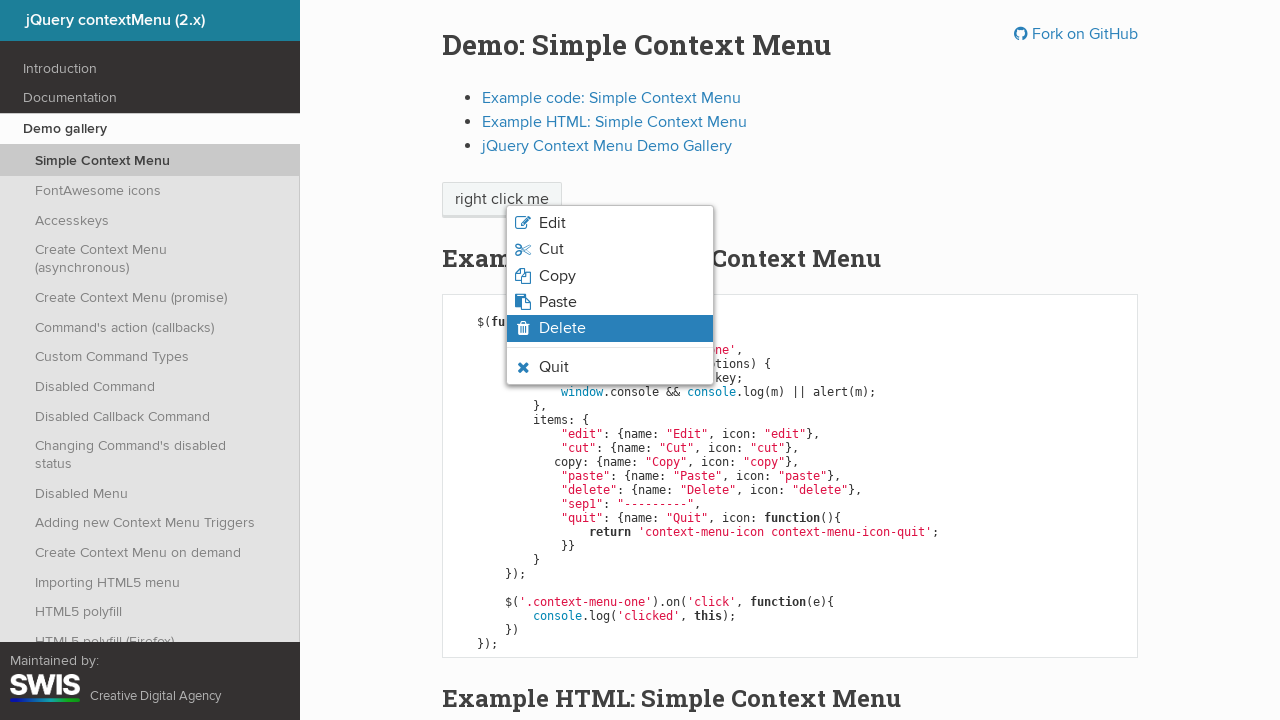

Clicked delete option from context menu at (610, 328) on li.context-menu-icon-delete
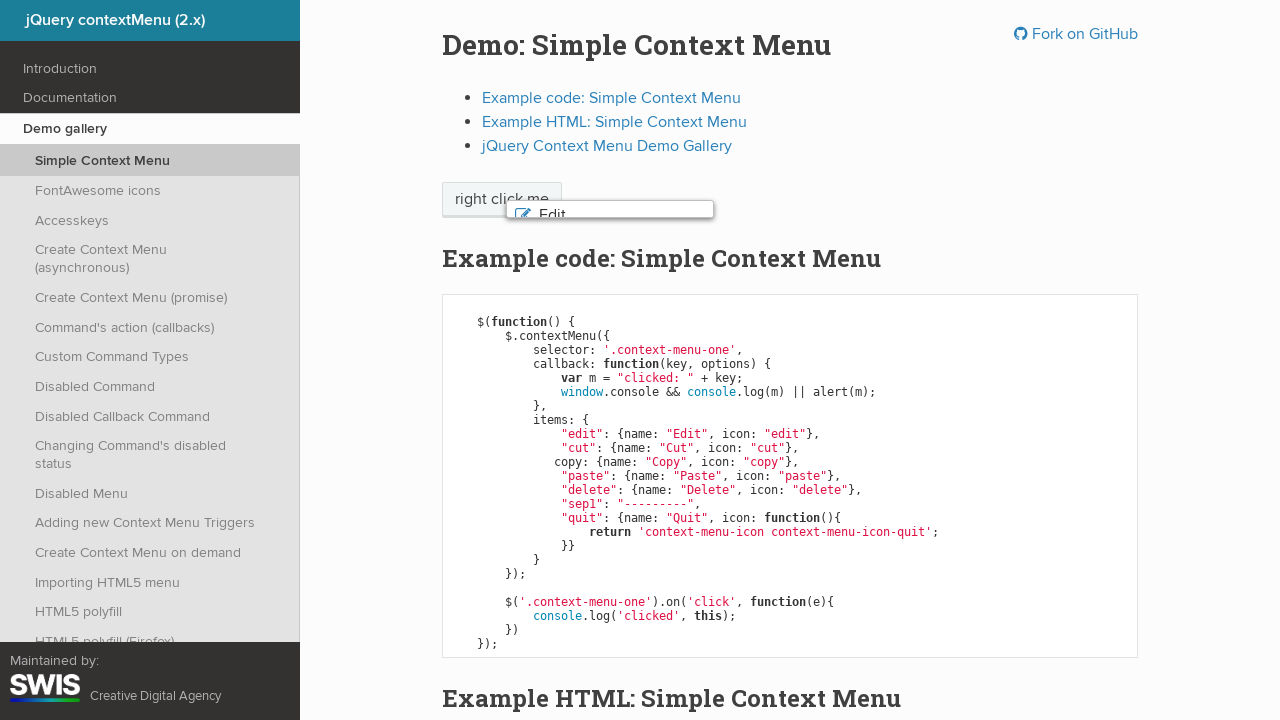

Accepted confirmation alert dialog
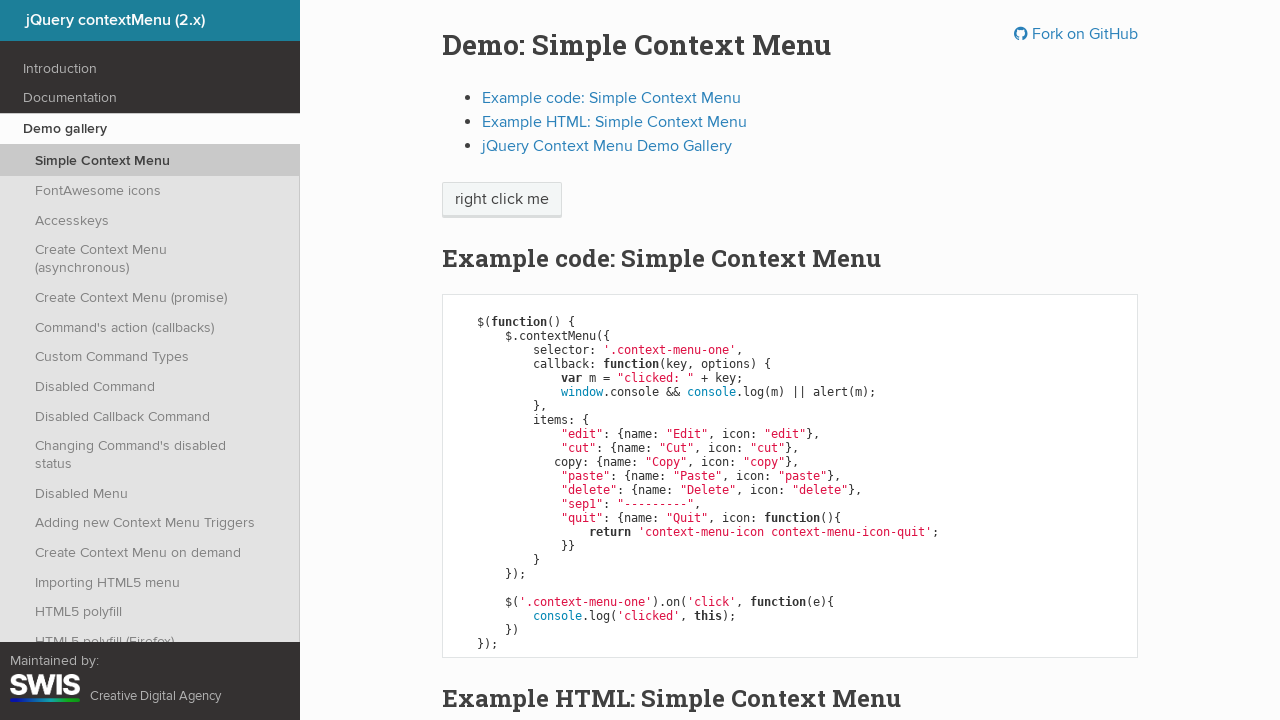

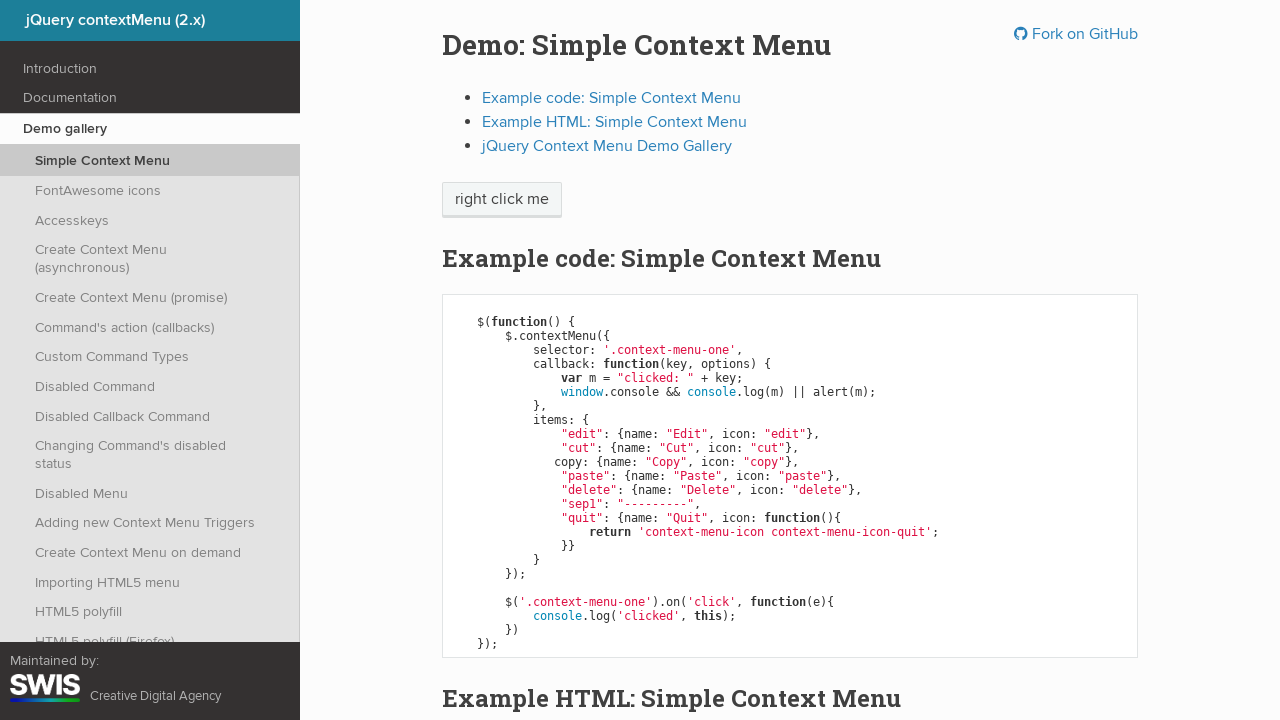